Fills the name field and verifies the entered value

Starting URL: https://www.bribooks.com/signup

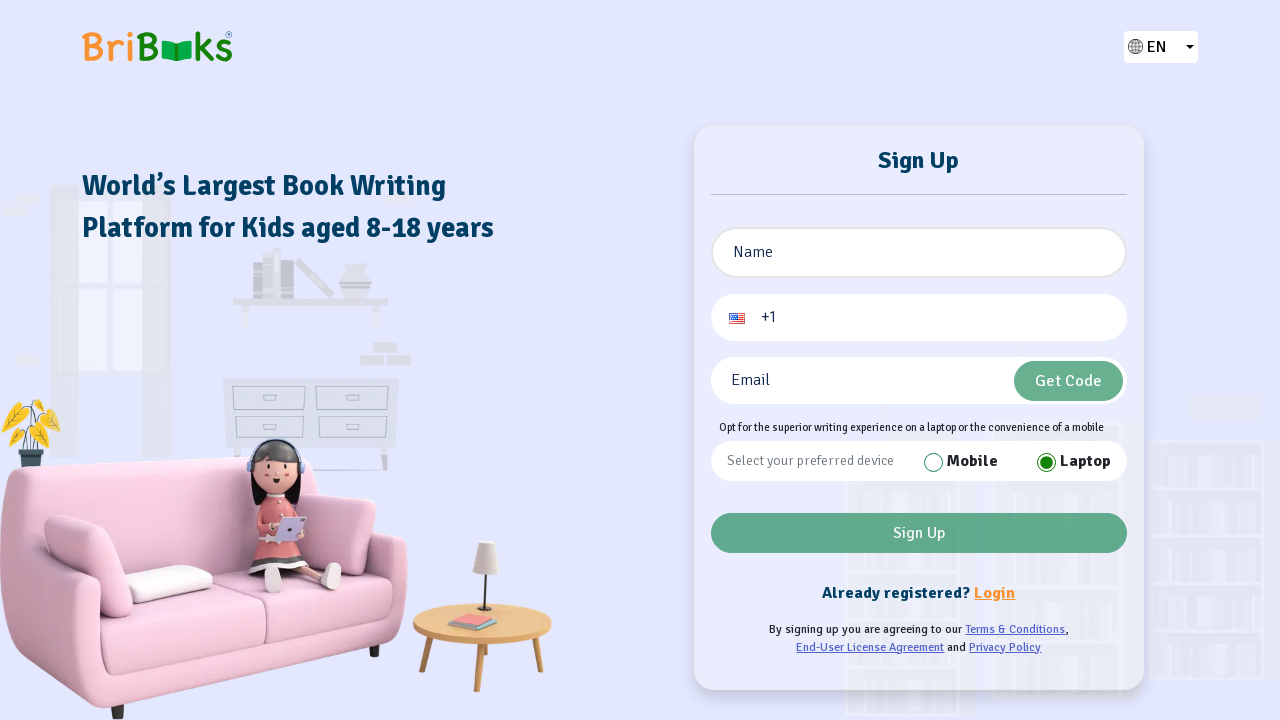

Filled name field with 'chaithanya' on #formName
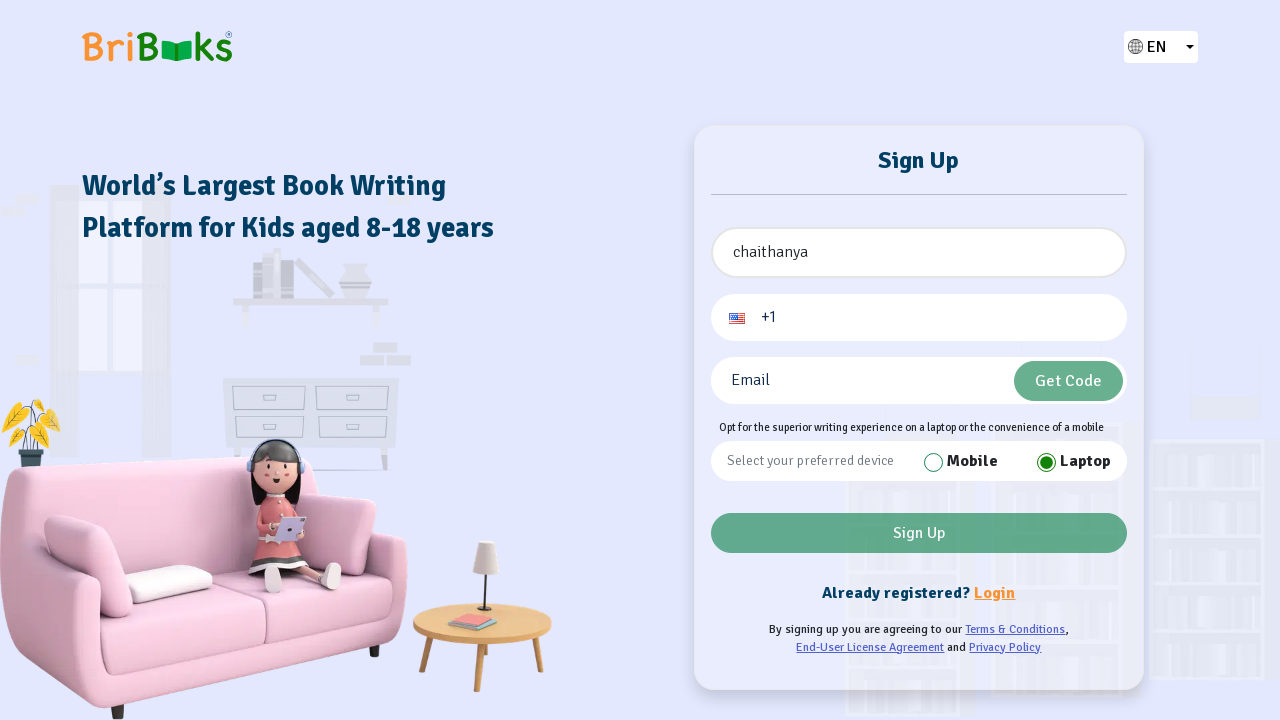

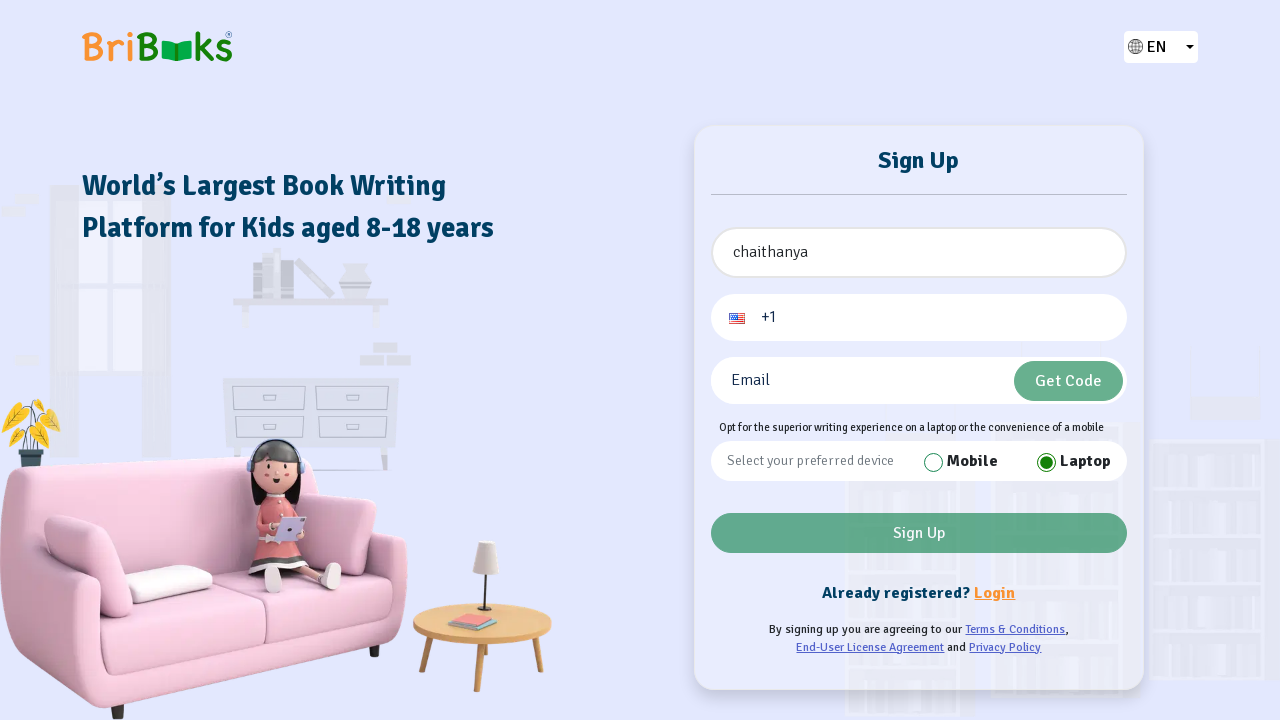